Tests dropdown/select element functionality by selecting options using different methods: visible text, index, and value attribute on a training website.

Starting URL: https://v1.training-support.net/selenium/selects

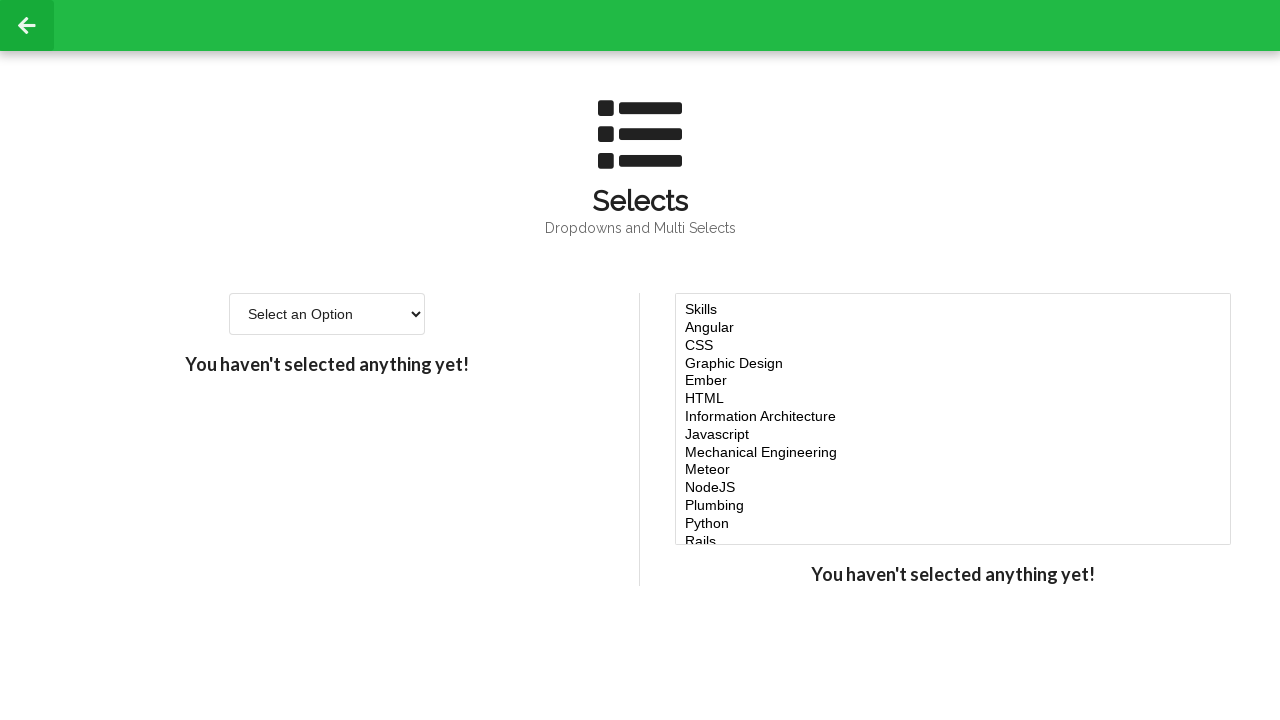

Waited for dropdown element #single-select to be available
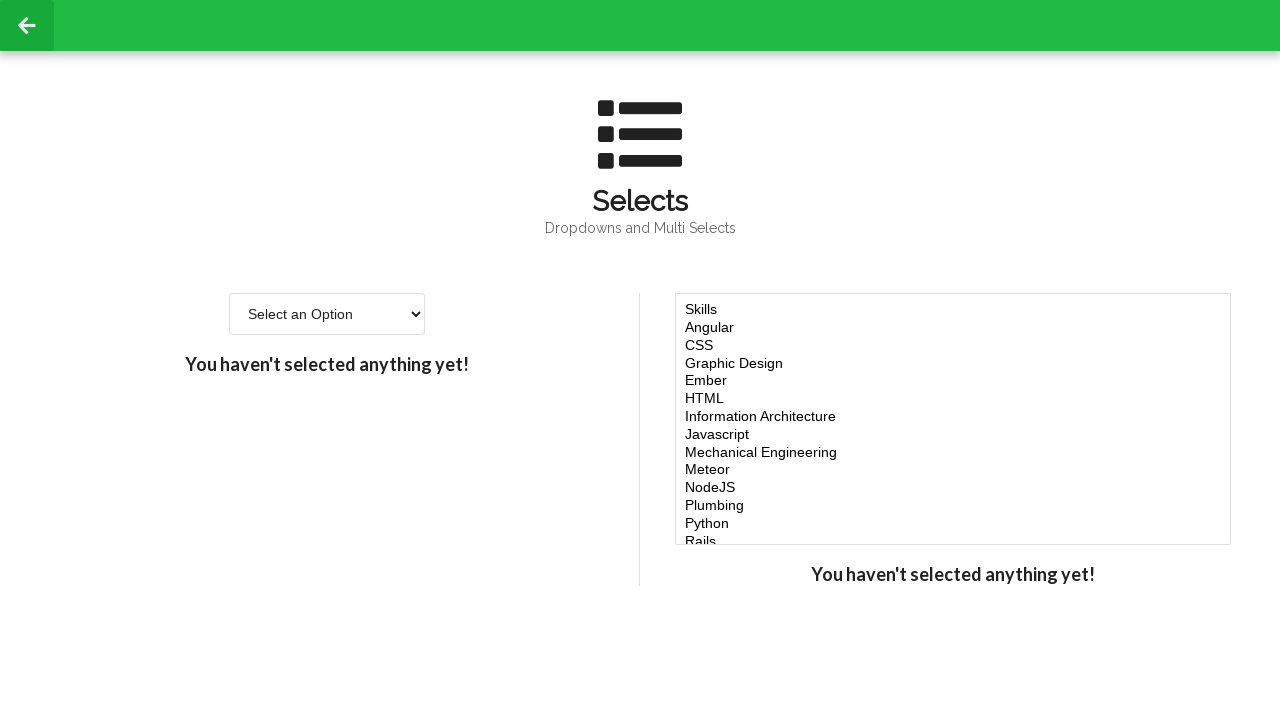

Selected 'Option 2' from dropdown using visible text on #single-select
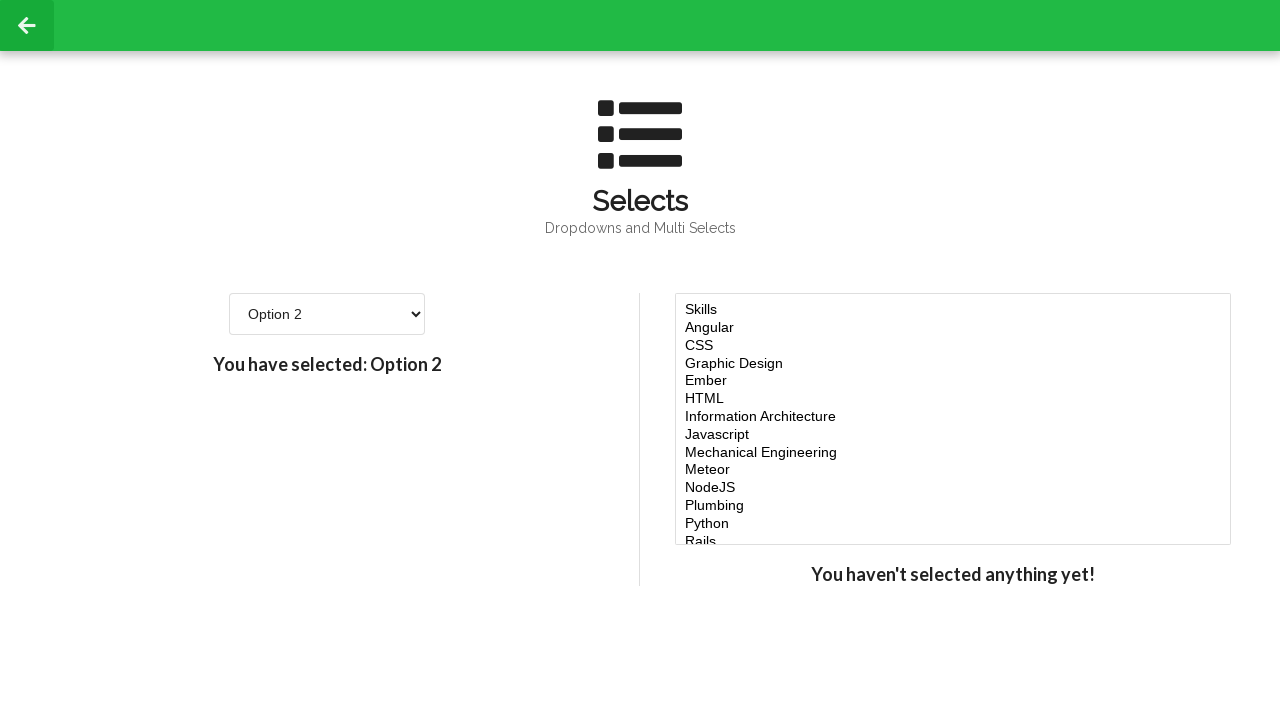

Selected option at index 3 (4th option) from dropdown on #single-select
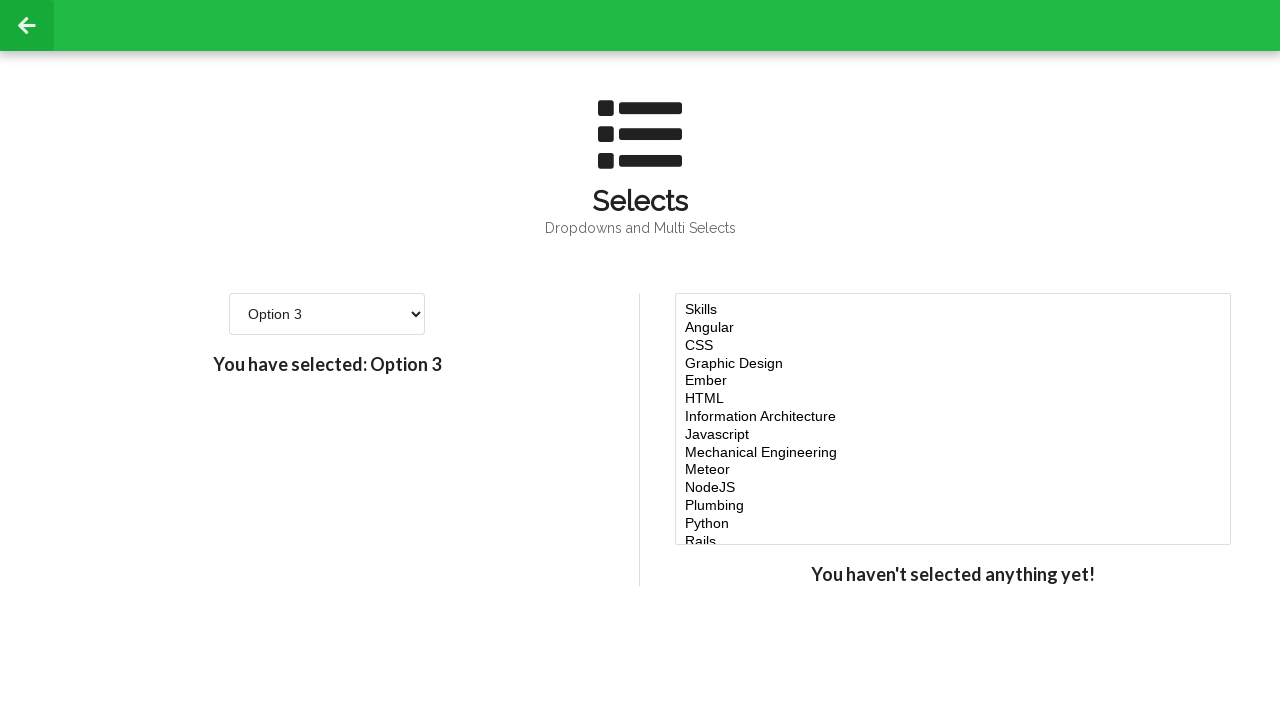

Selected option with value='4' from dropdown using value attribute on #single-select
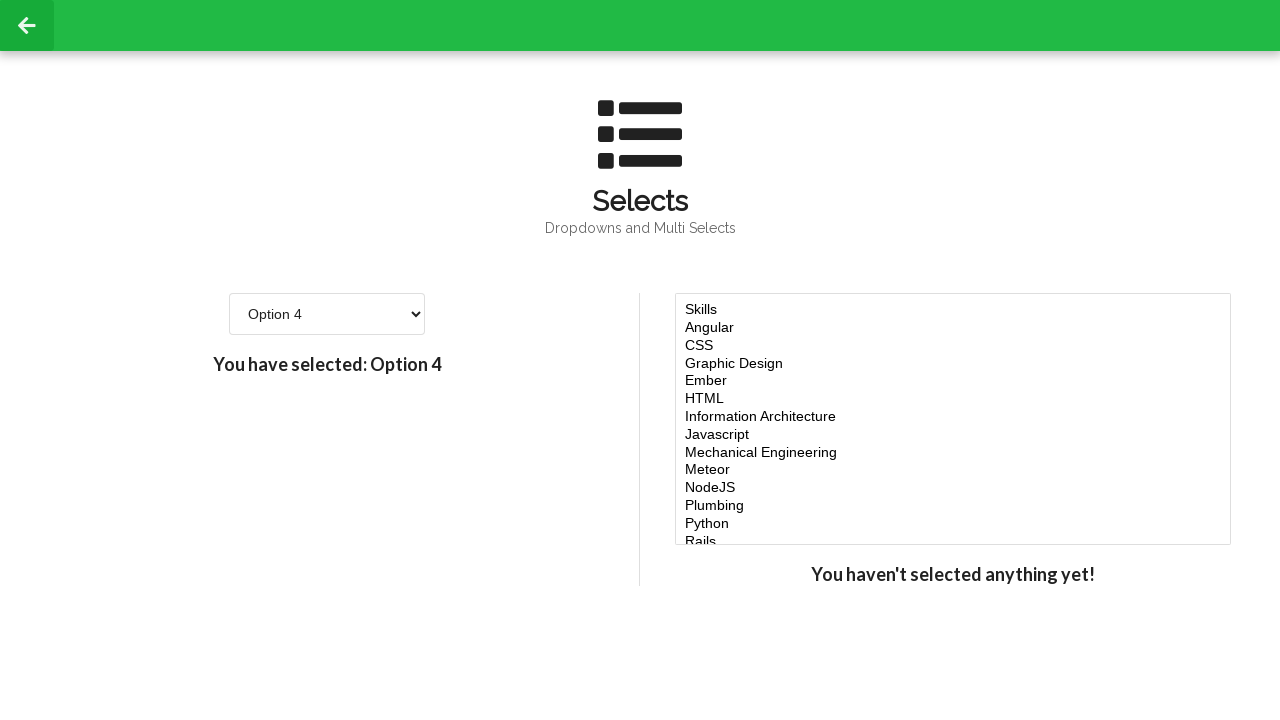

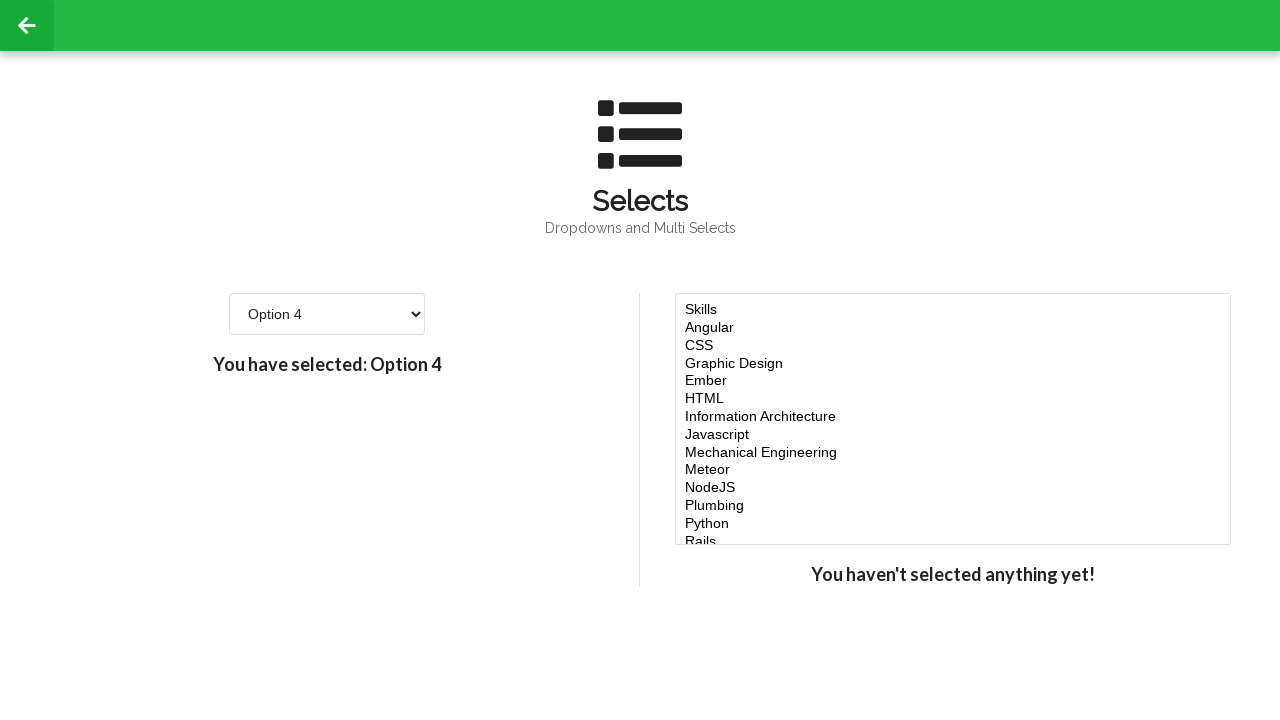